Tests navigation on FreeRangers website by clicking on the "Cursos" (Courses) link in the header and verifying it redirects to the courses page

Starting URL: https://www.freerangetesters.com

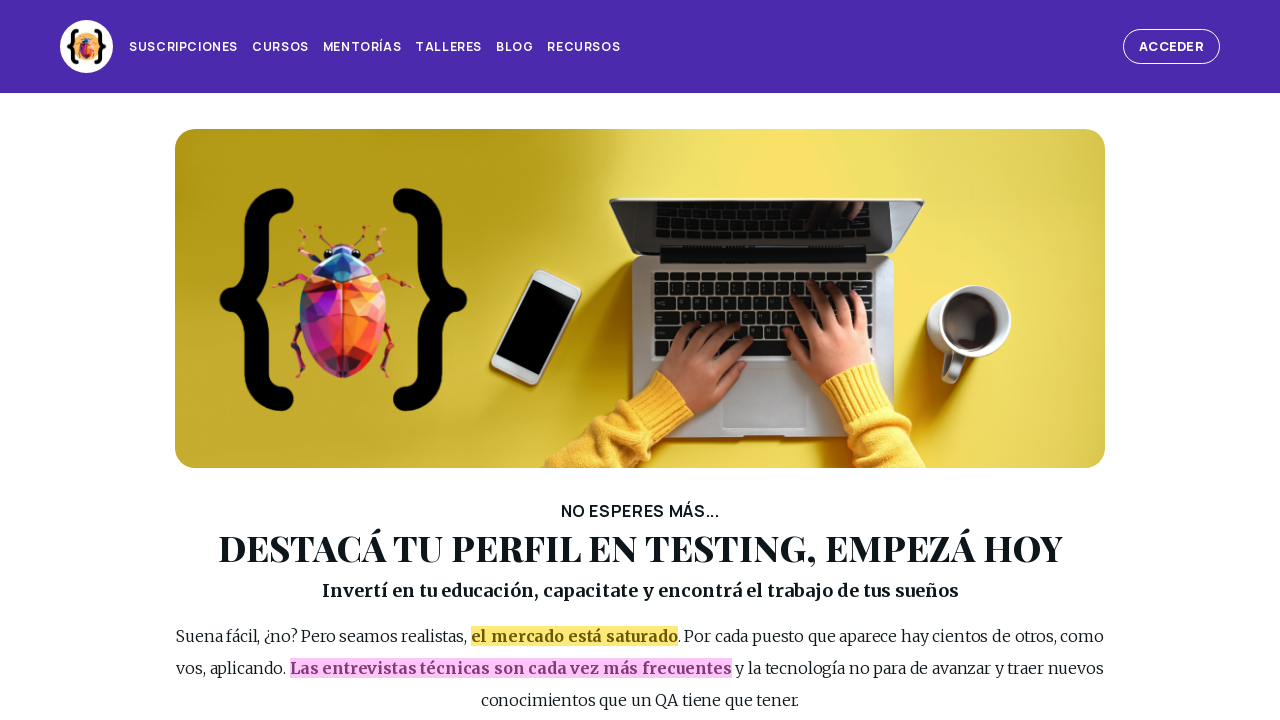

Verified home page title contains 'Free Range Testers'
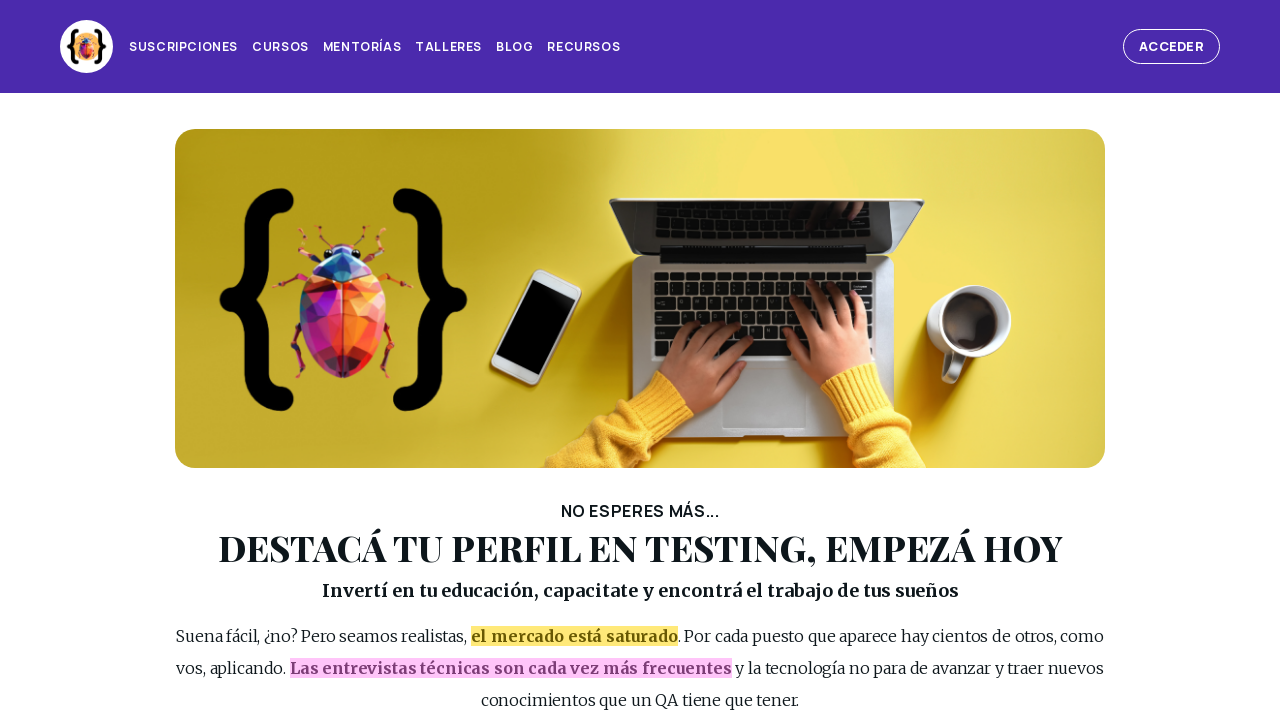

Clicked 'Cursos' link in the page header at (280, 47) on #page_header >> internal:role=link[name="Cursos"s]
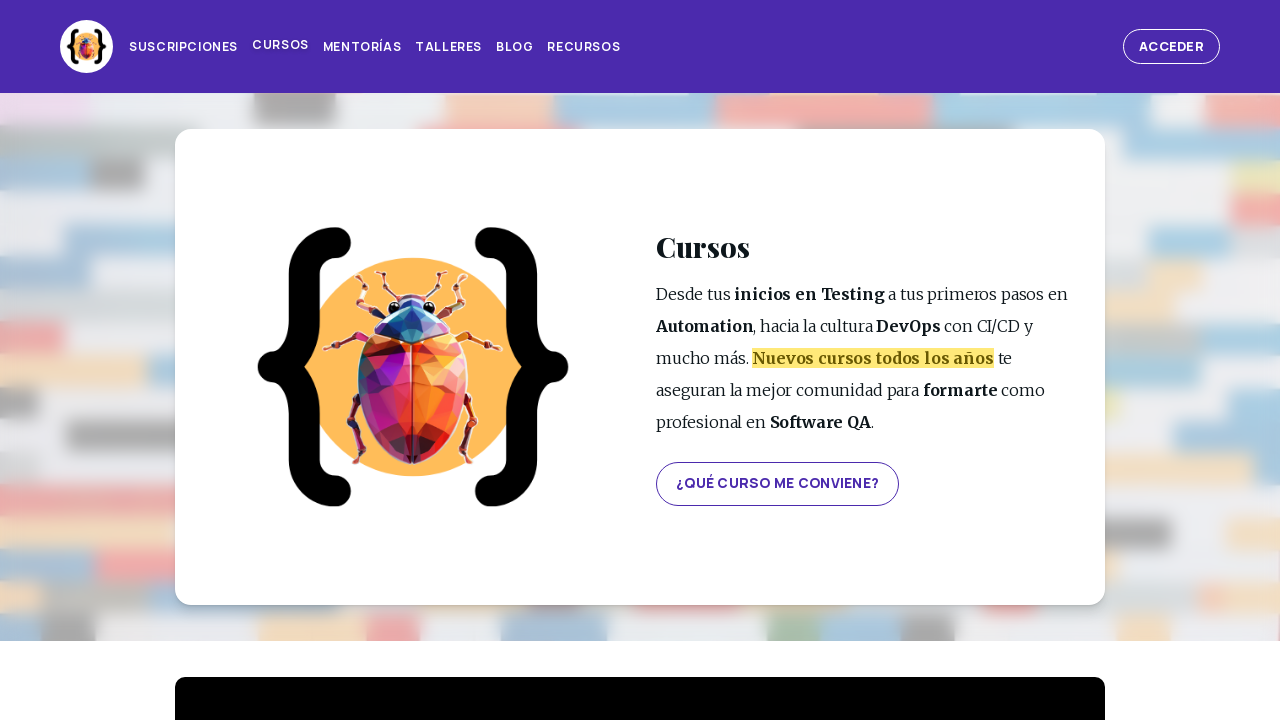

Navigation to courses page completed
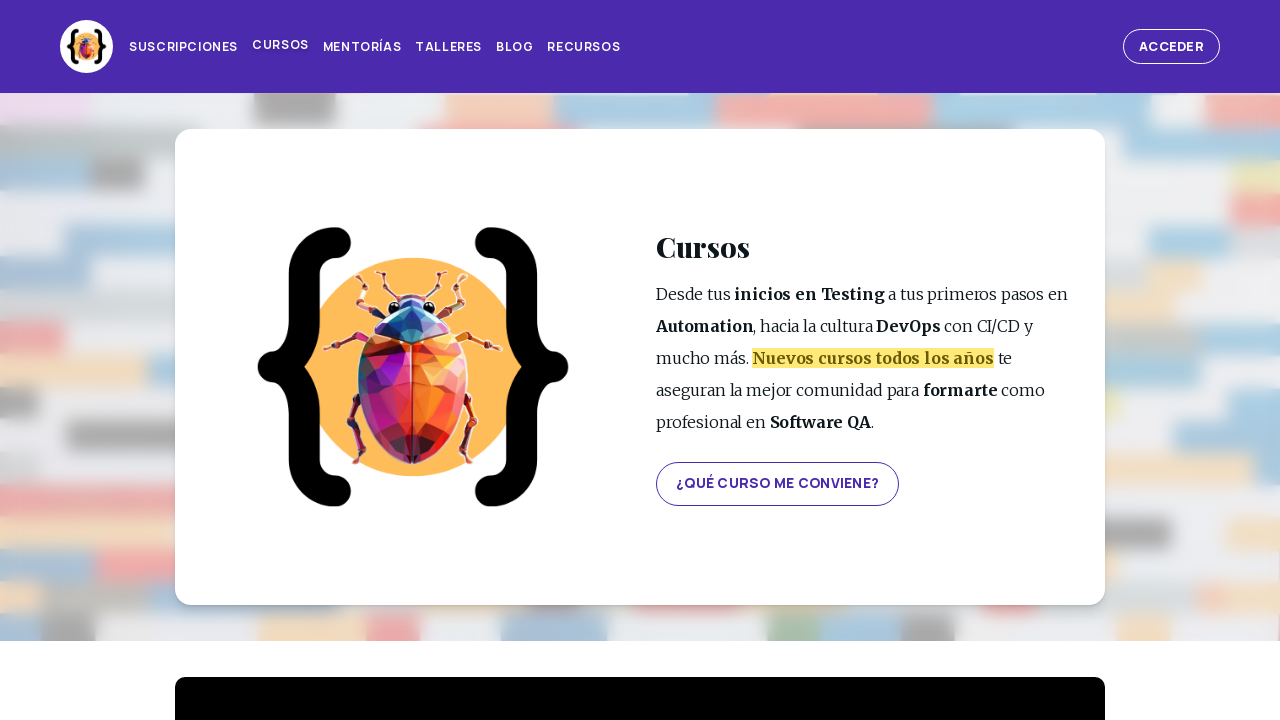

Verified courses page title contains 'Cursos'
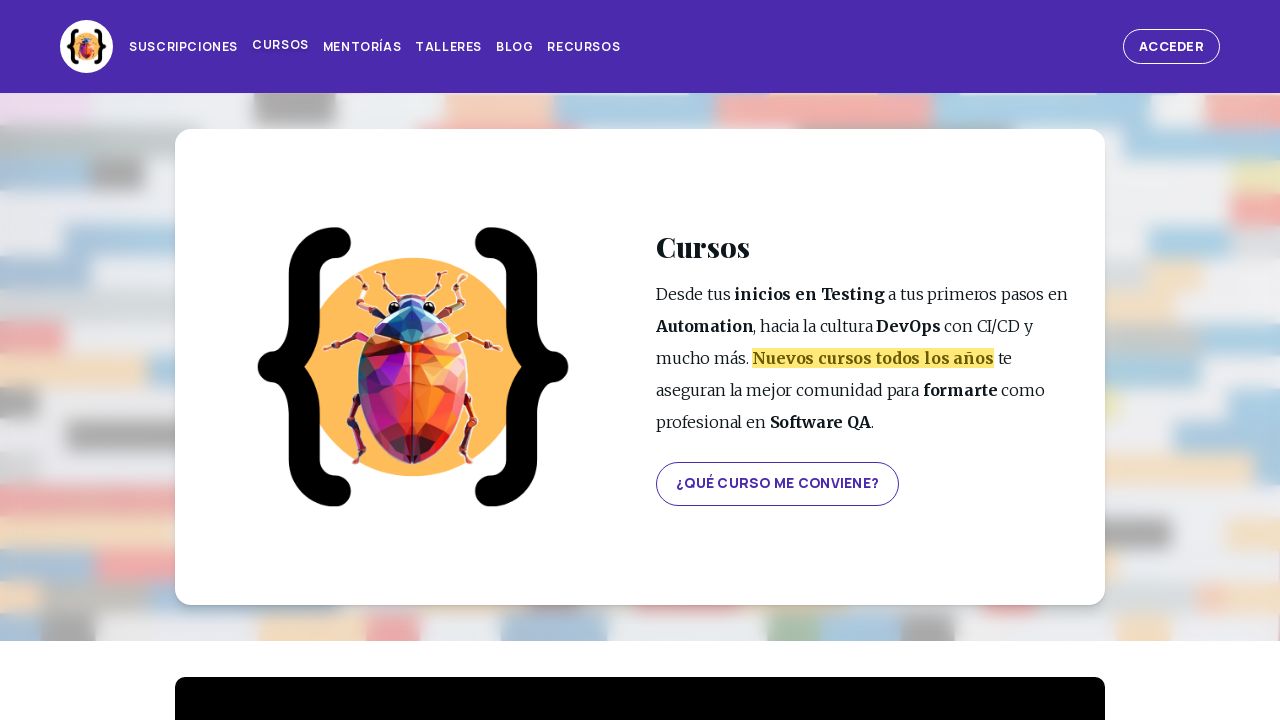

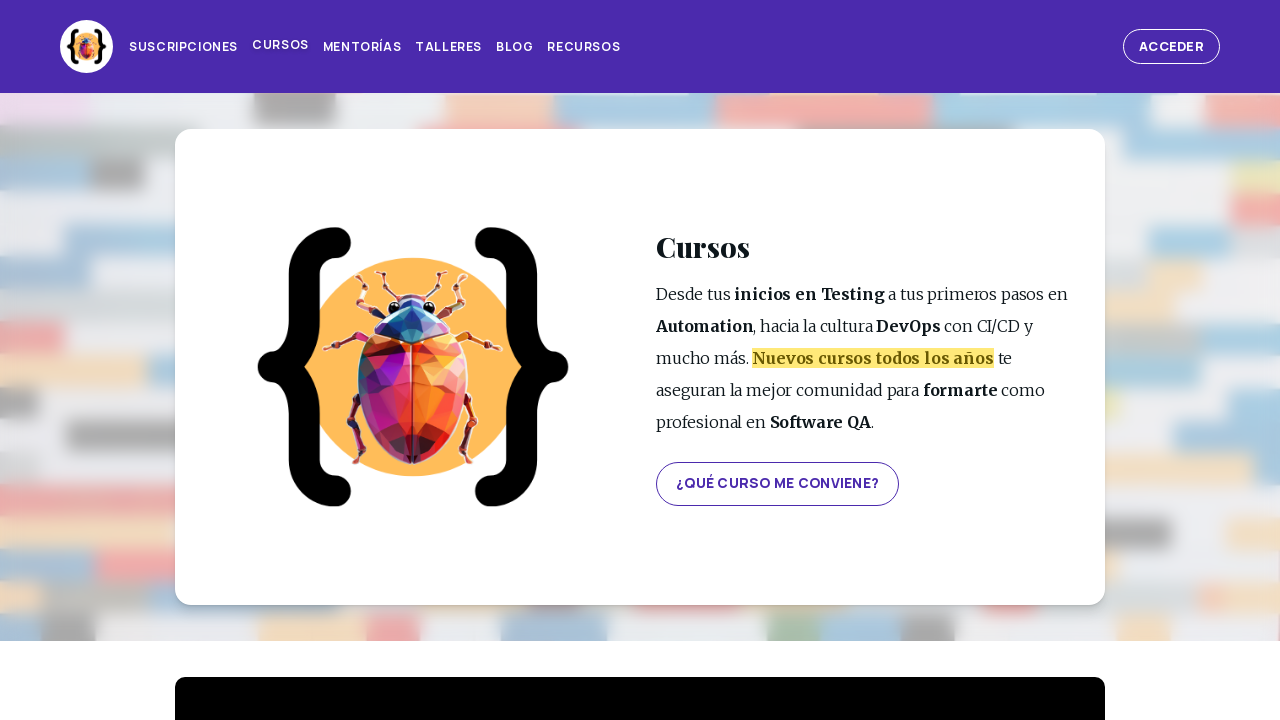